Tests text box form by filling in the full name field

Starting URL: https://demoqa.com/text-box

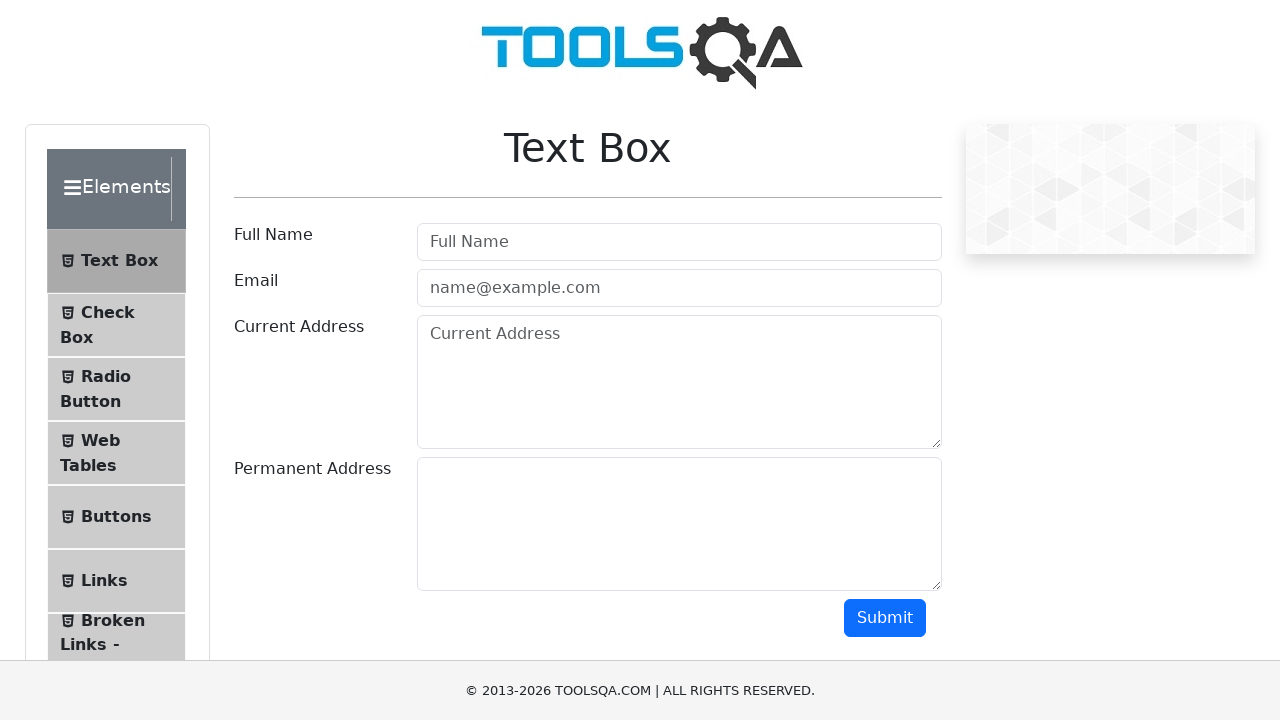

Filled full name field with 'Nargiza' on #userName
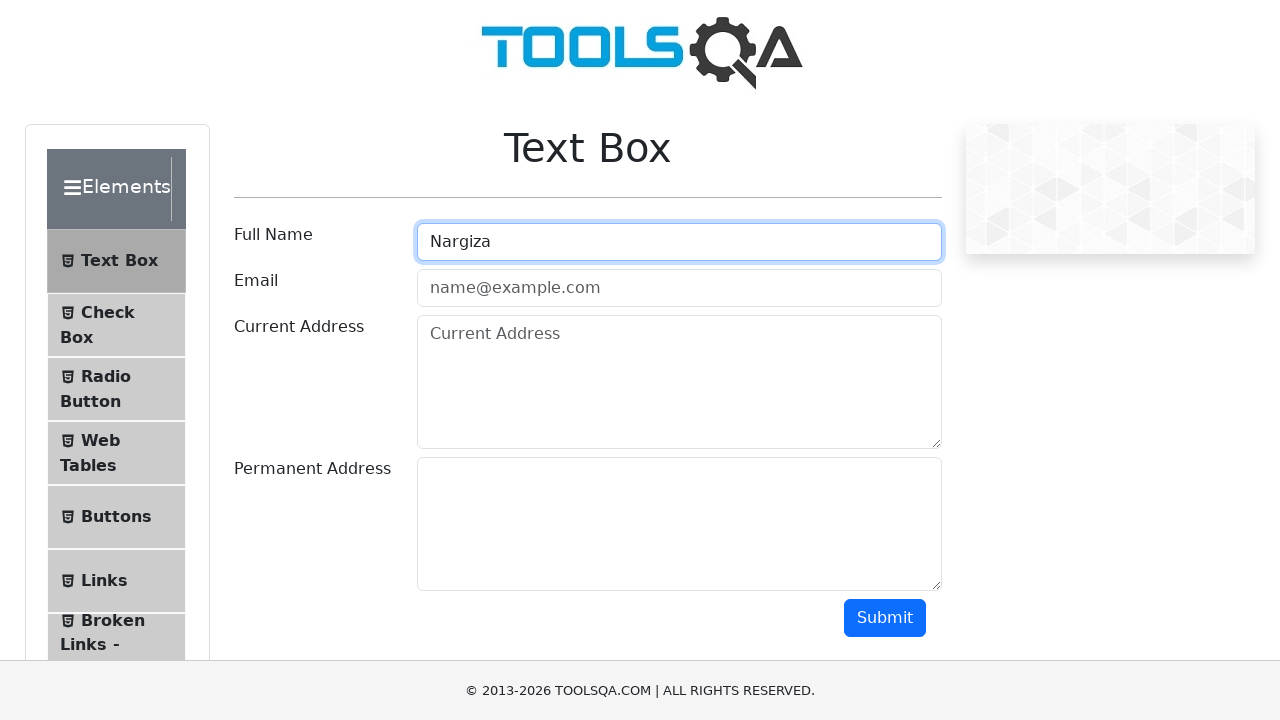

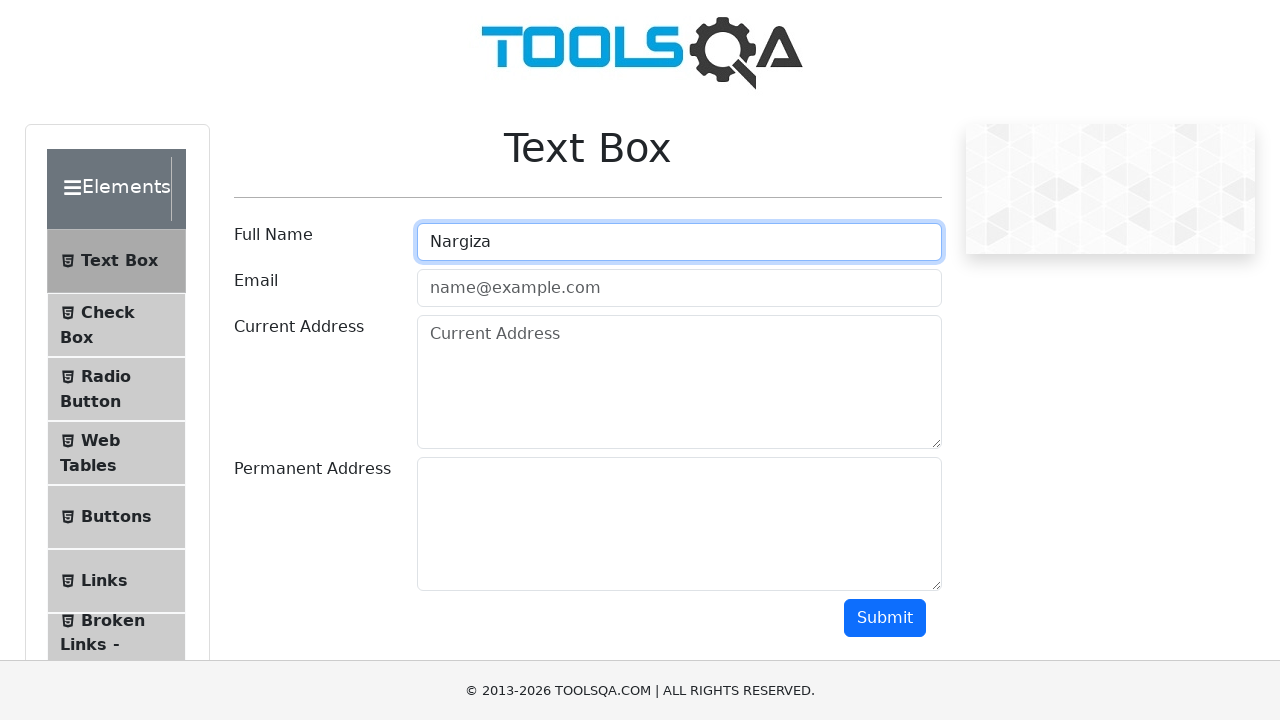